Tests navigation to Shadow DOM page

Starting URL: https://the-internet.herokuapp.com/

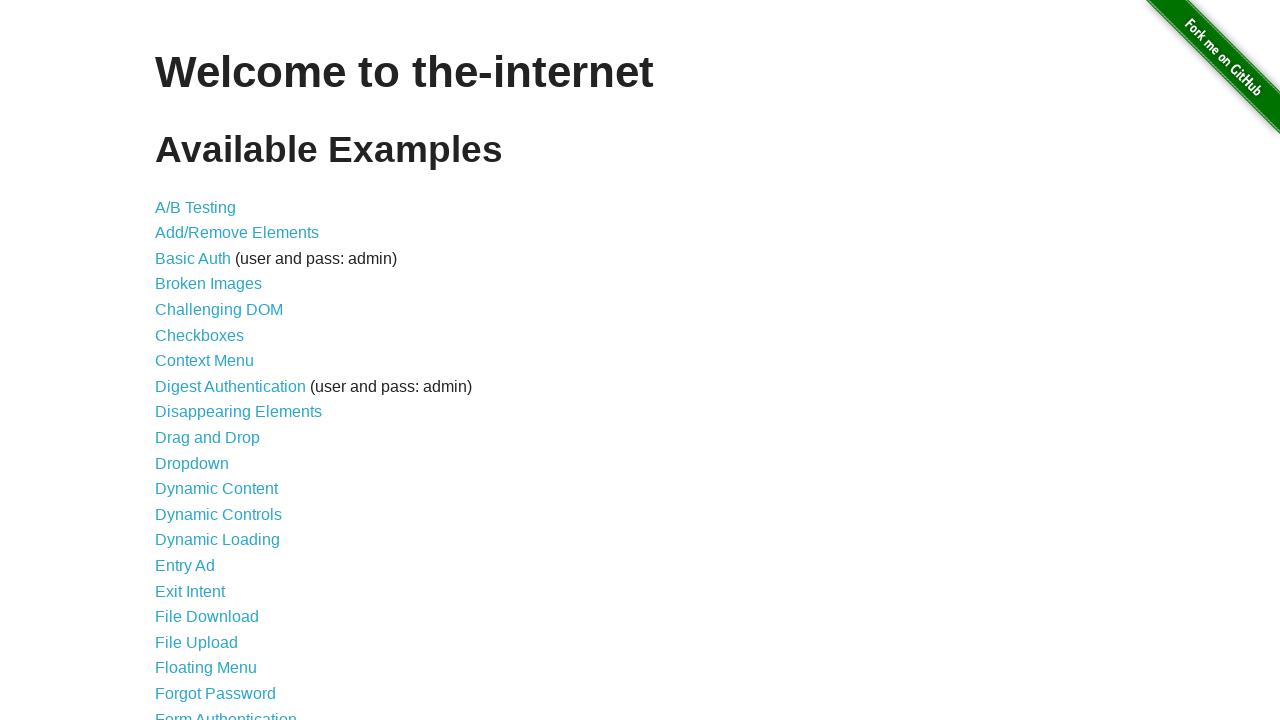

Clicked on Shadow DOM link at (205, 497) on xpath=//*[@id='content']/ul/li[38]/a
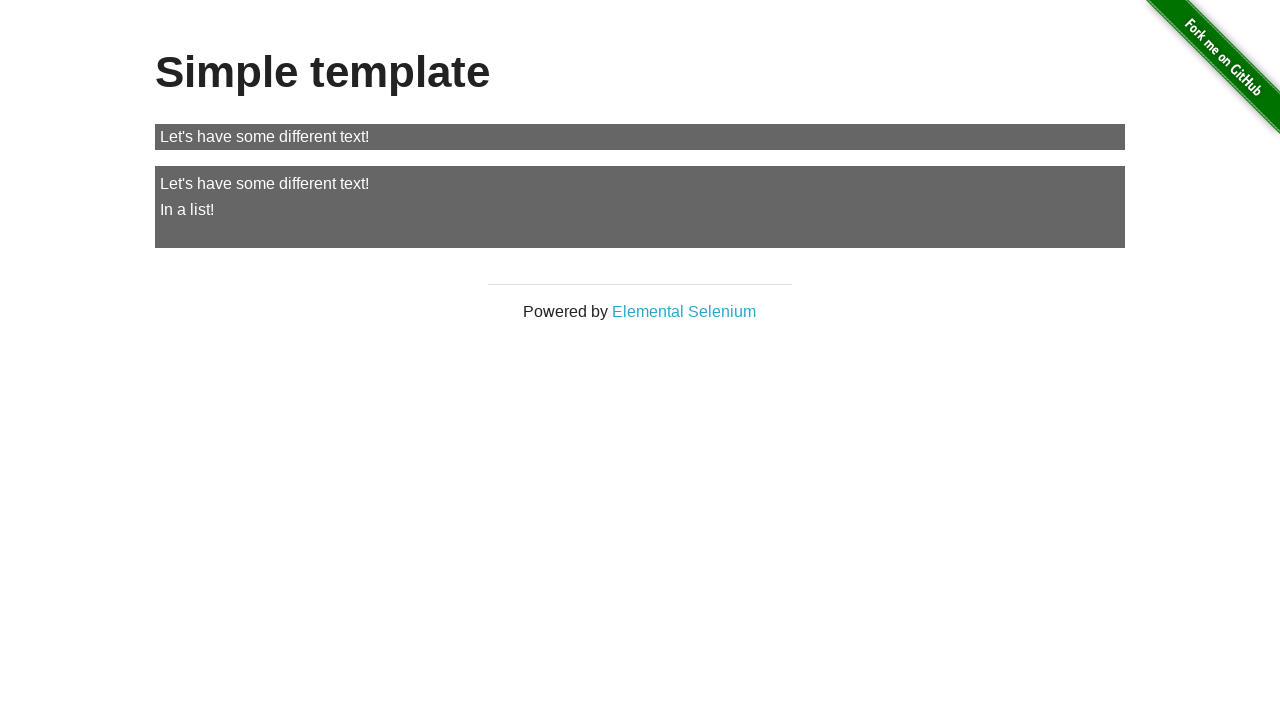

Shadow DOM elements loaded successfully
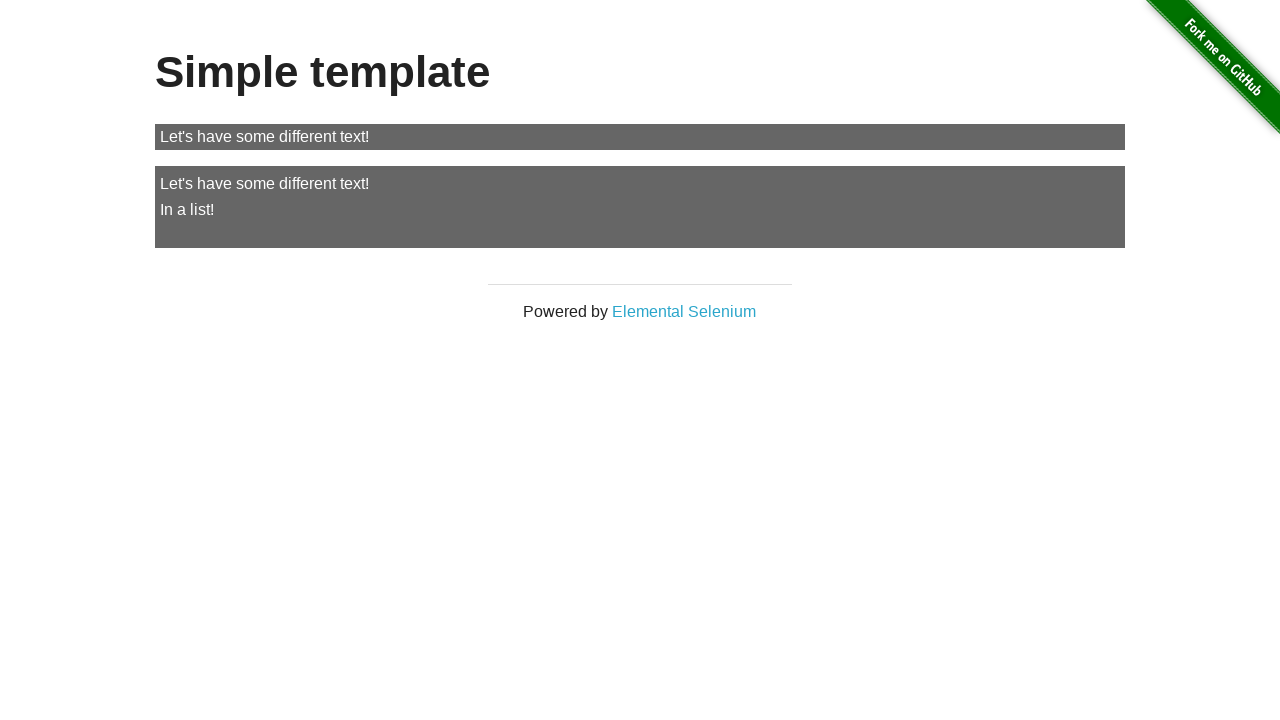

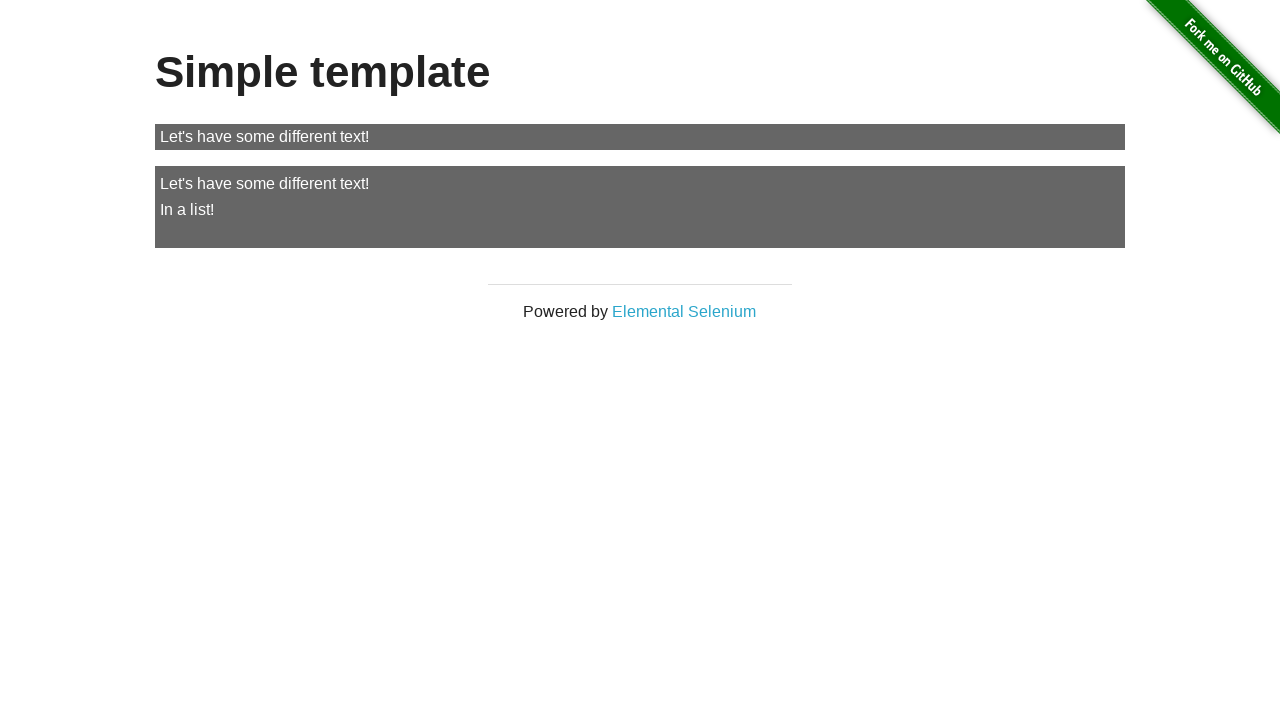